Tests the GreenKart shopping functionality by navigating to the product page, finding specific products (Cucumber and Brocolli), and adding them to the cart.

Starting URL: https://rahulshettyacademy.com/seleniumPractise/#/

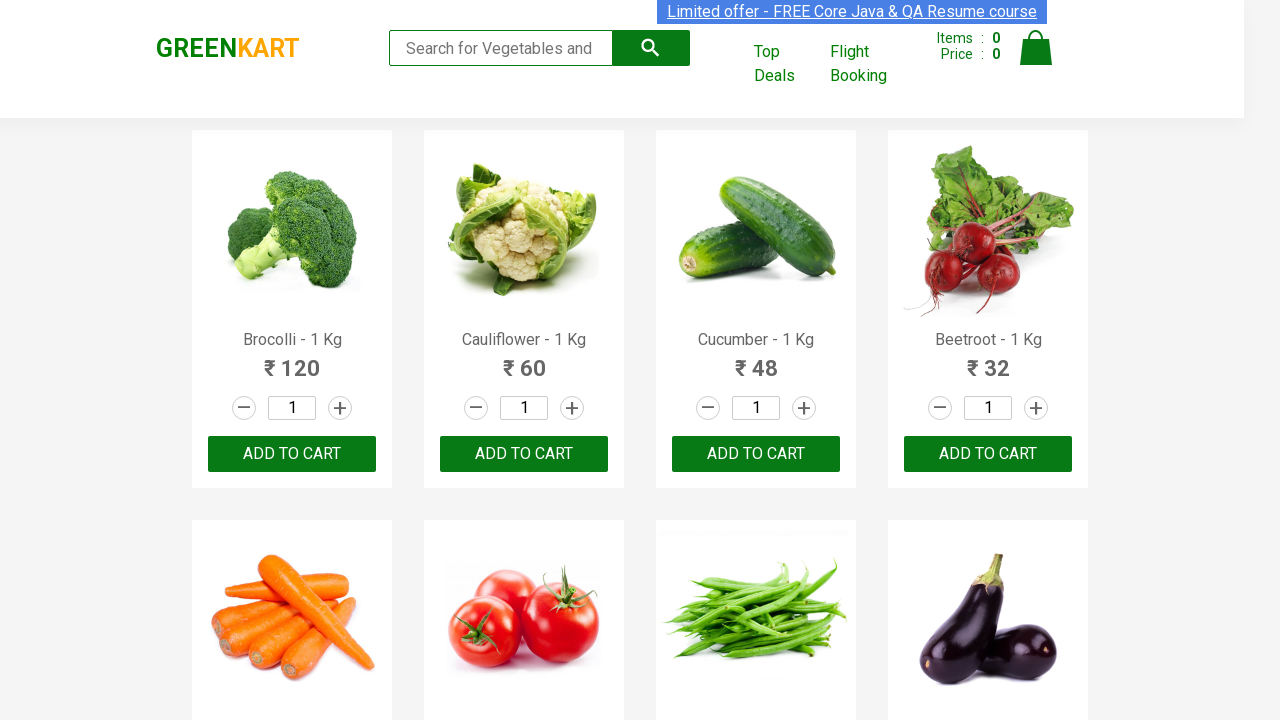

Waited for product list to load
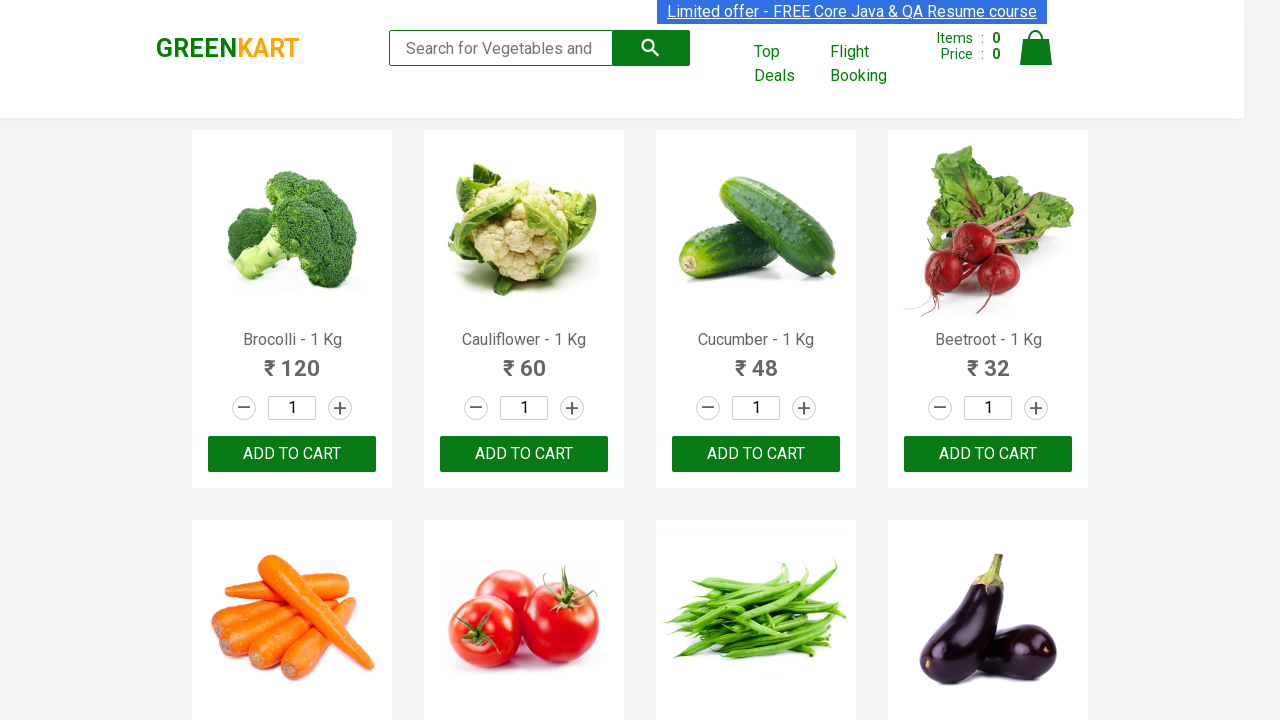

Retrieved all product name elements
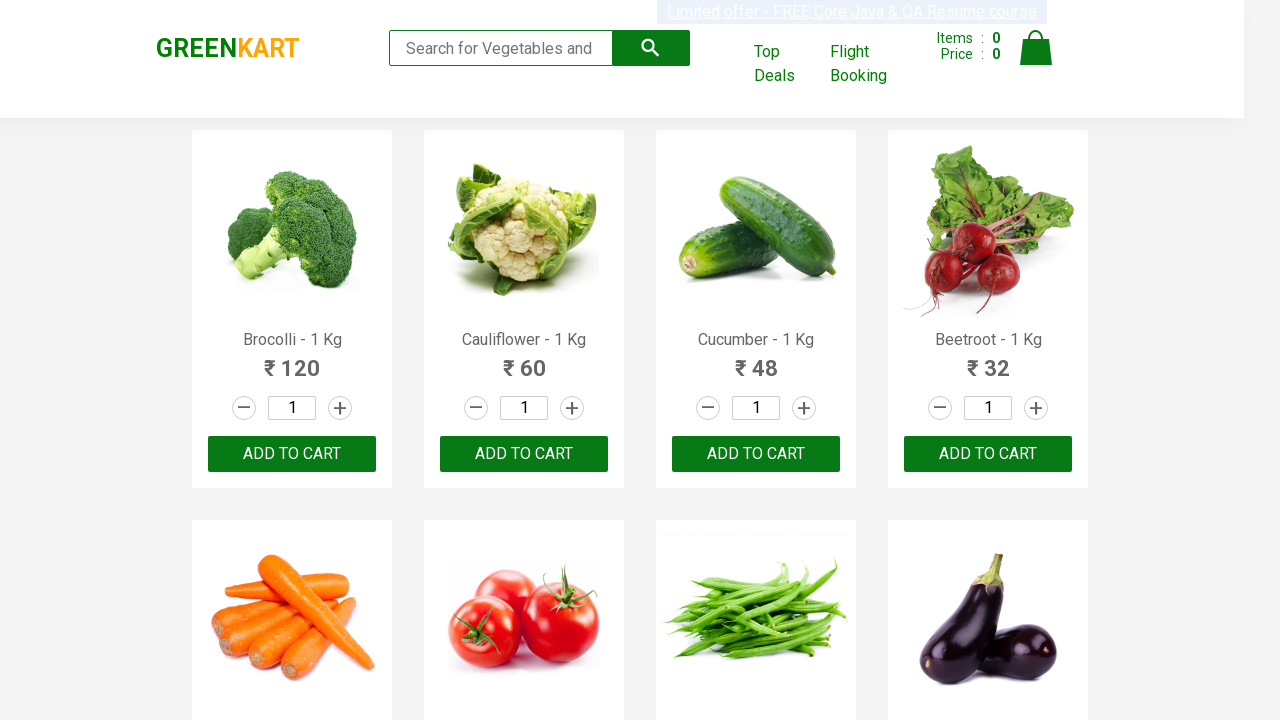

Defined target items: Cucumber and Brocolli
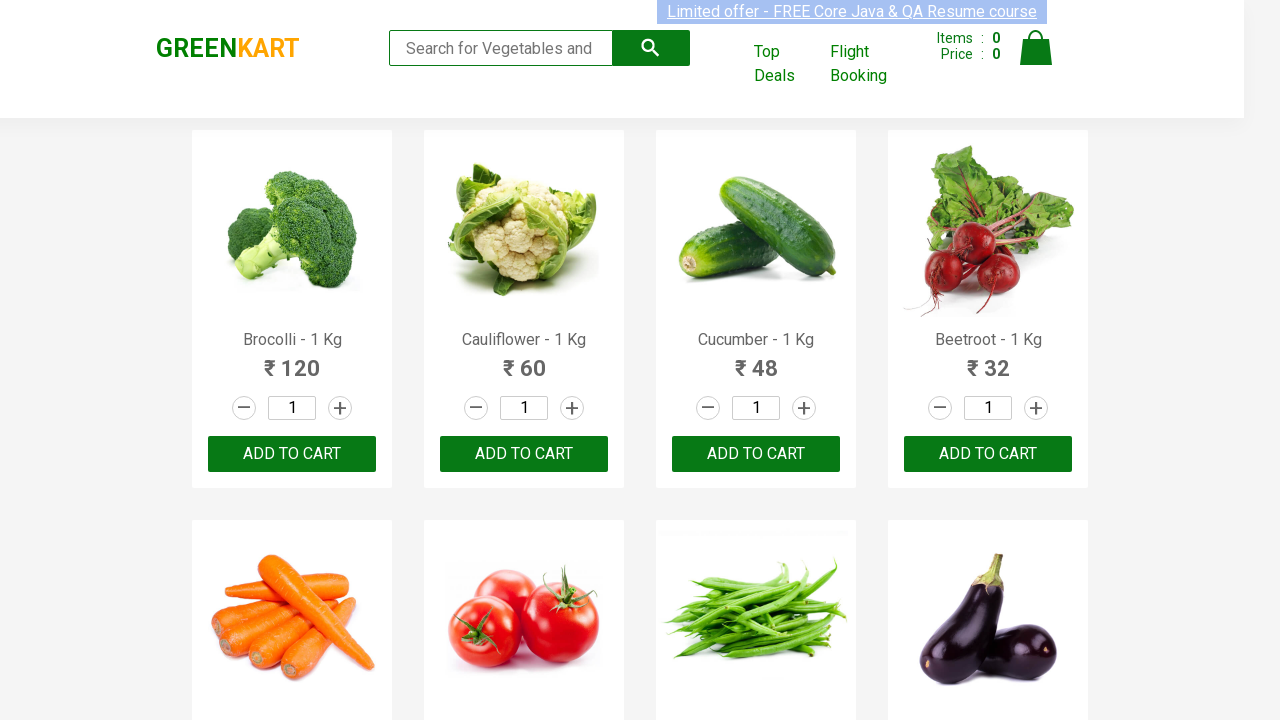

Found product 'Brocolli - 1 Kg' and retrieved ADD TO CART buttons
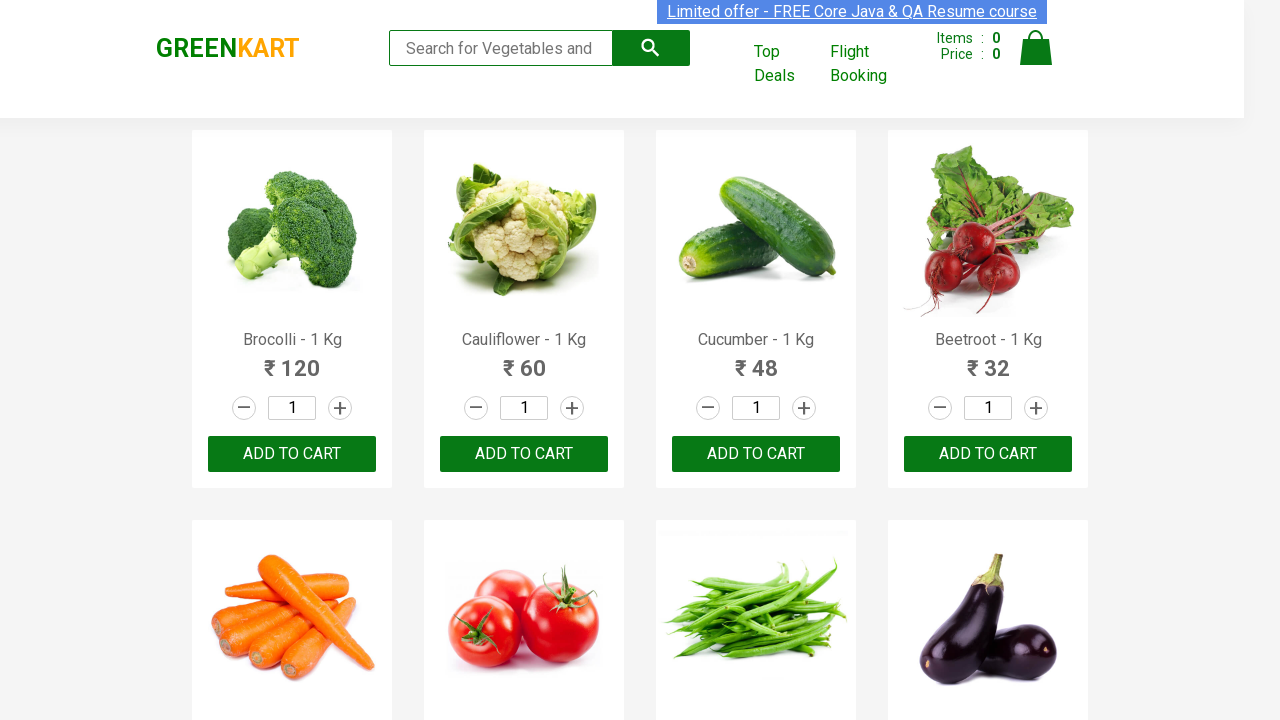

Added 'Brocolli - 1 Kg' to cart at (292, 454) on button:has-text('ADD TO CART') >> nth=0
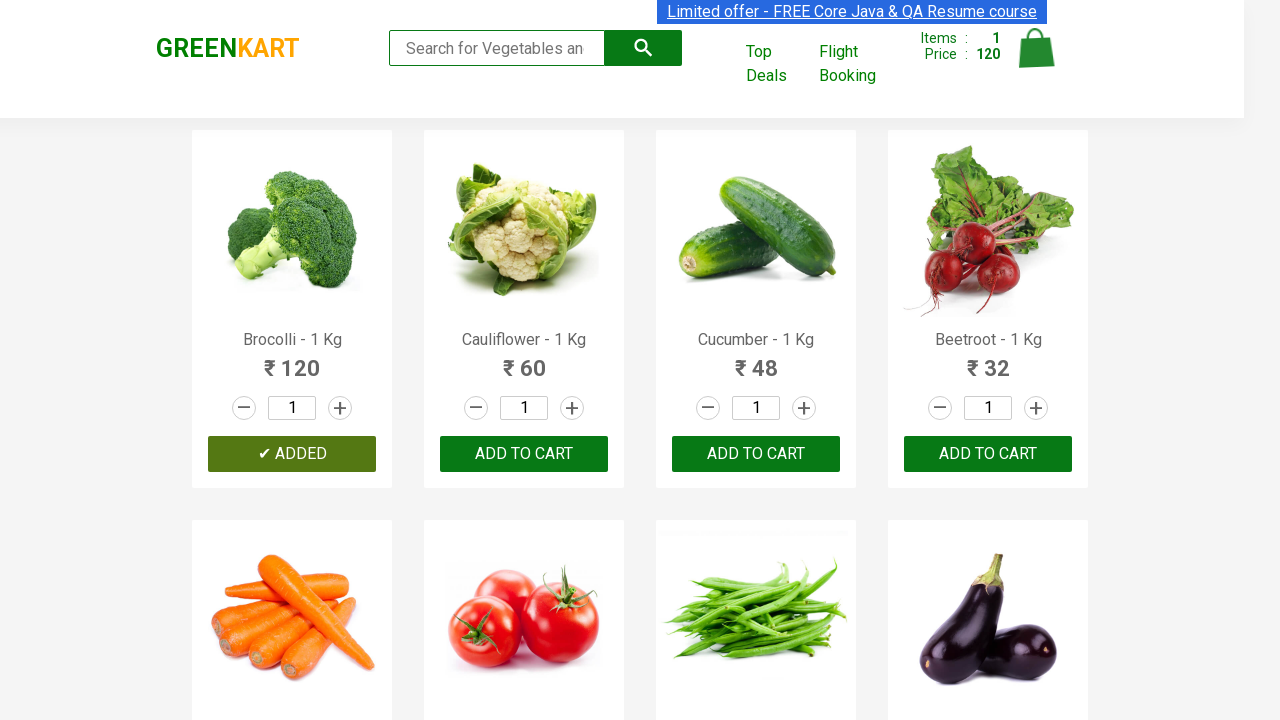

Found product 'Cucumber - 1 Kg' and retrieved ADD TO CART buttons
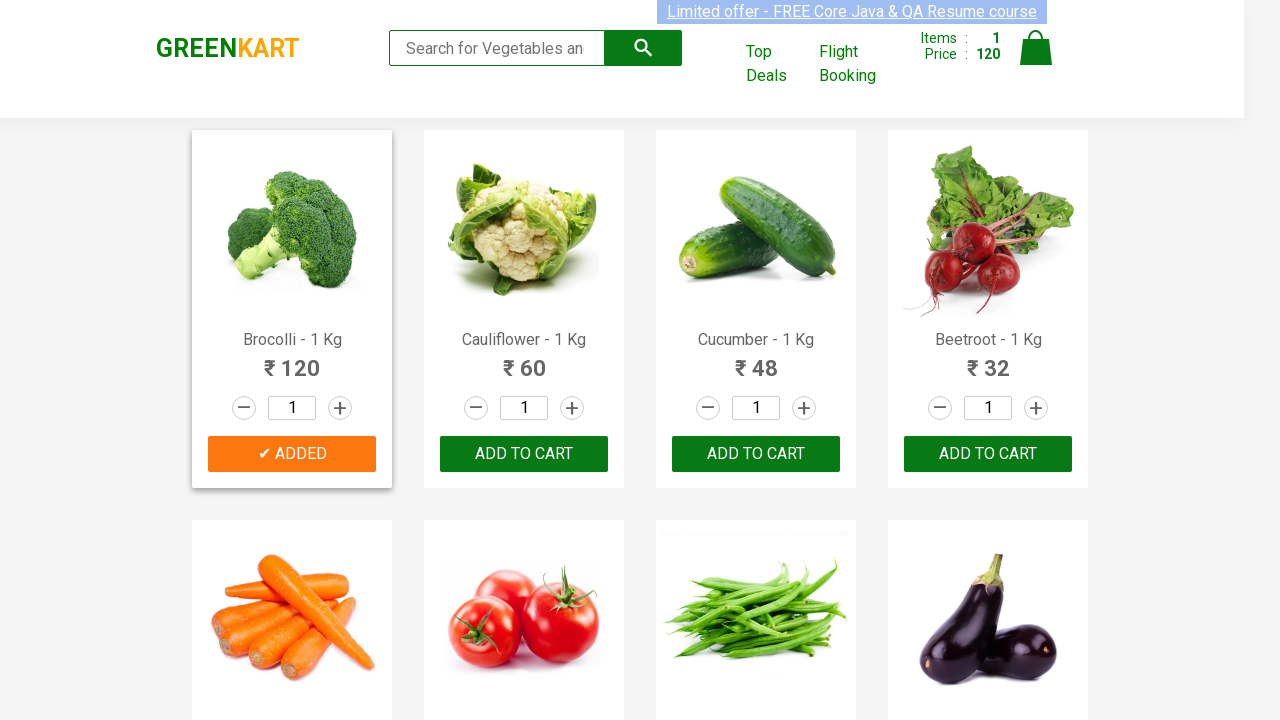

Added 'Cucumber - 1 Kg' to cart at (988, 454) on button:has-text('ADD TO CART') >> nth=2
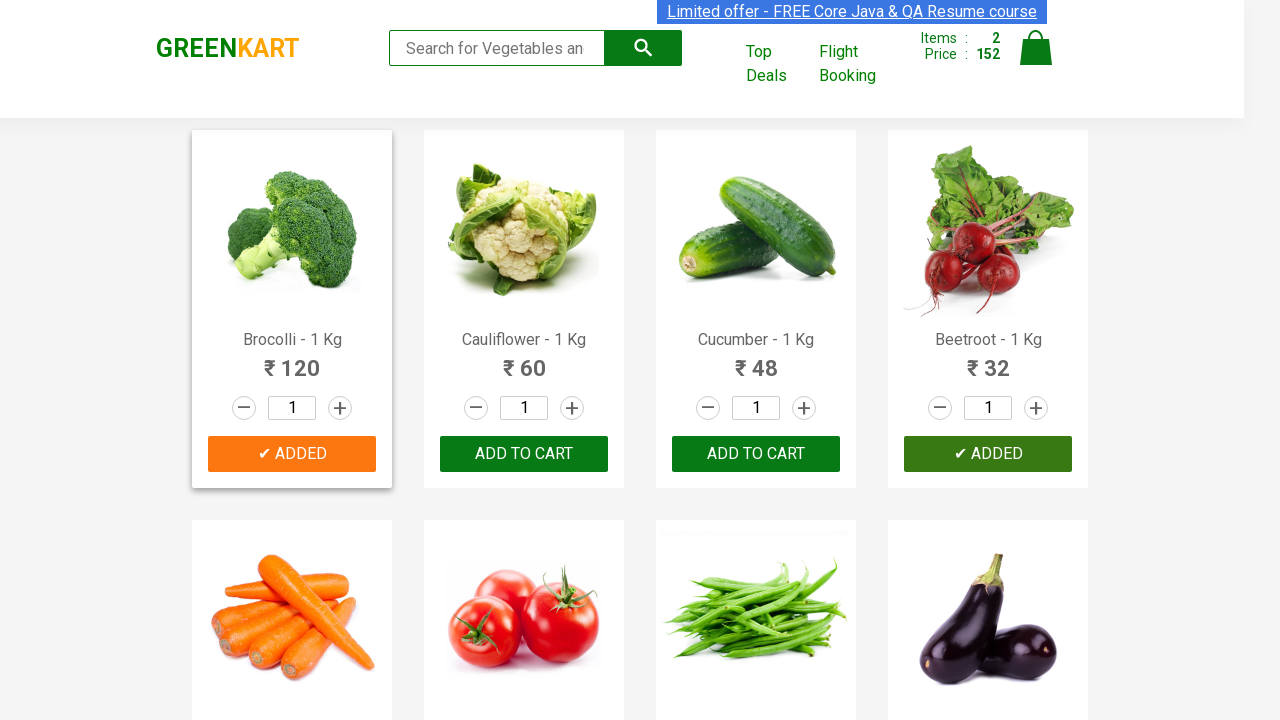

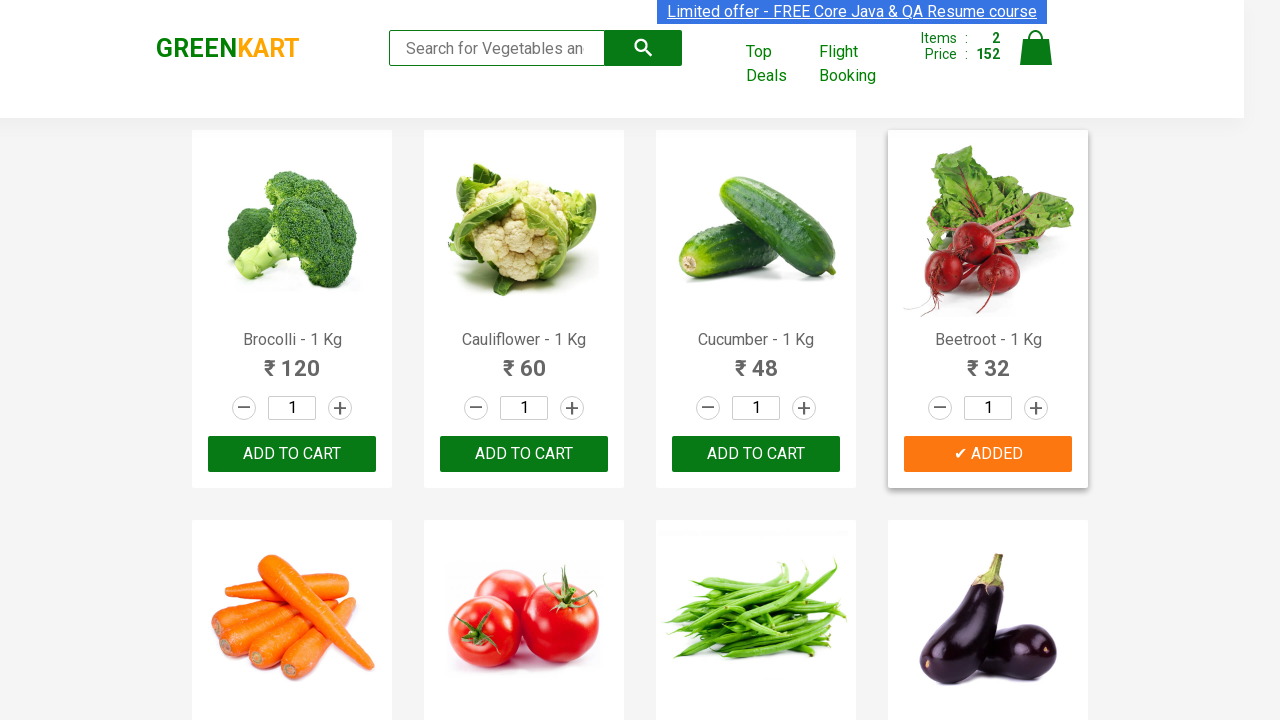